Tests keyboard interactions by navigating to Key Presses page and sending various key combinations including SHIFT and letters A-Z

Starting URL: http://the-internet.herokuapp.com/

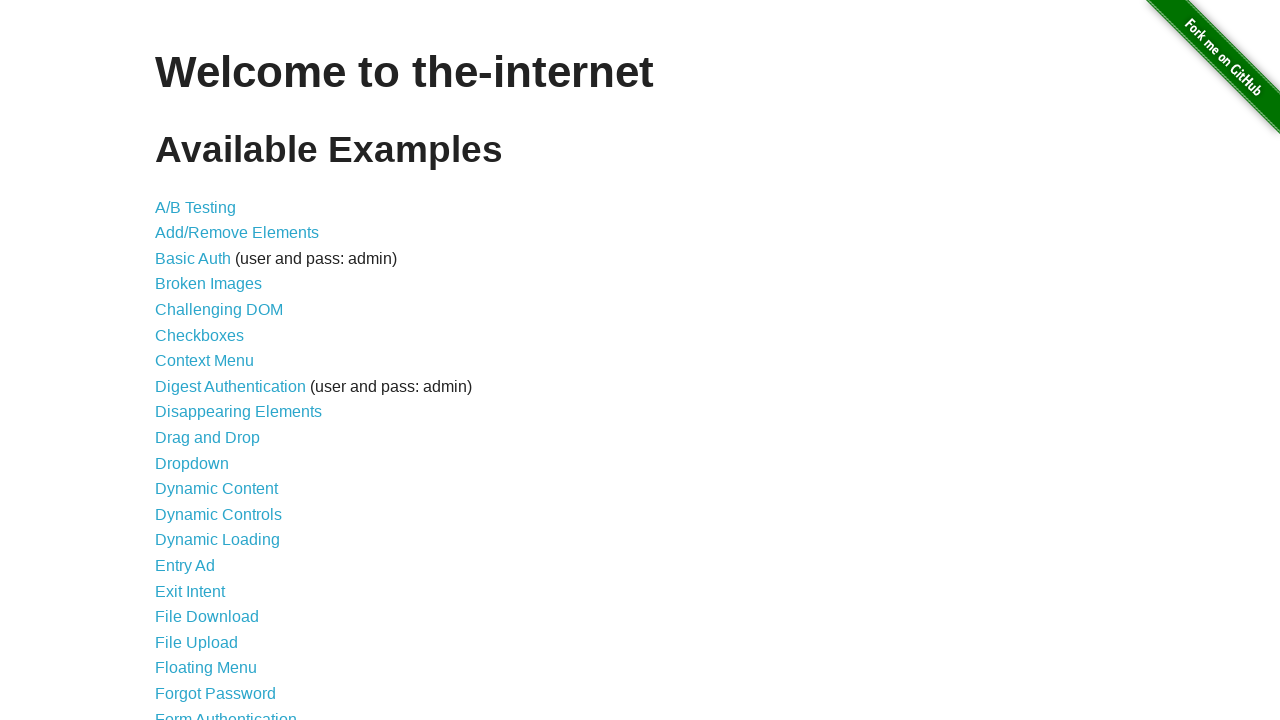

Clicked on Key Presses link at (200, 360) on text=Key Presses
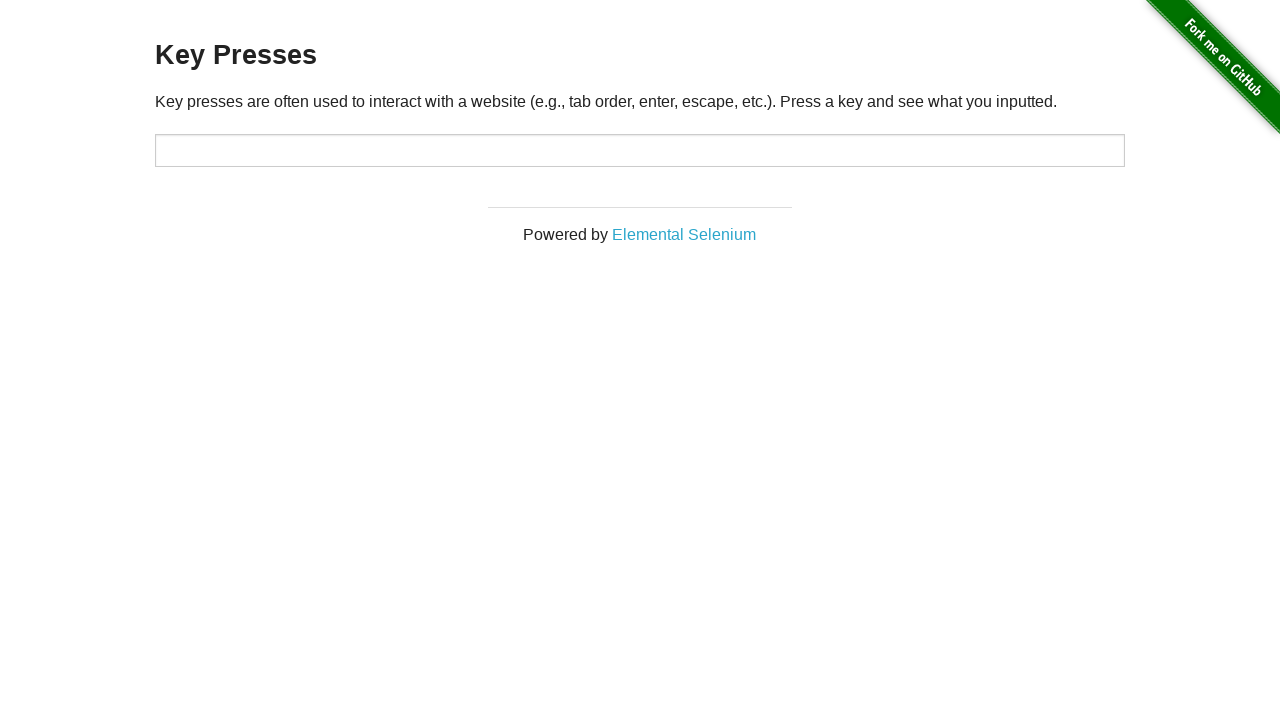

Pressed SHIFT key
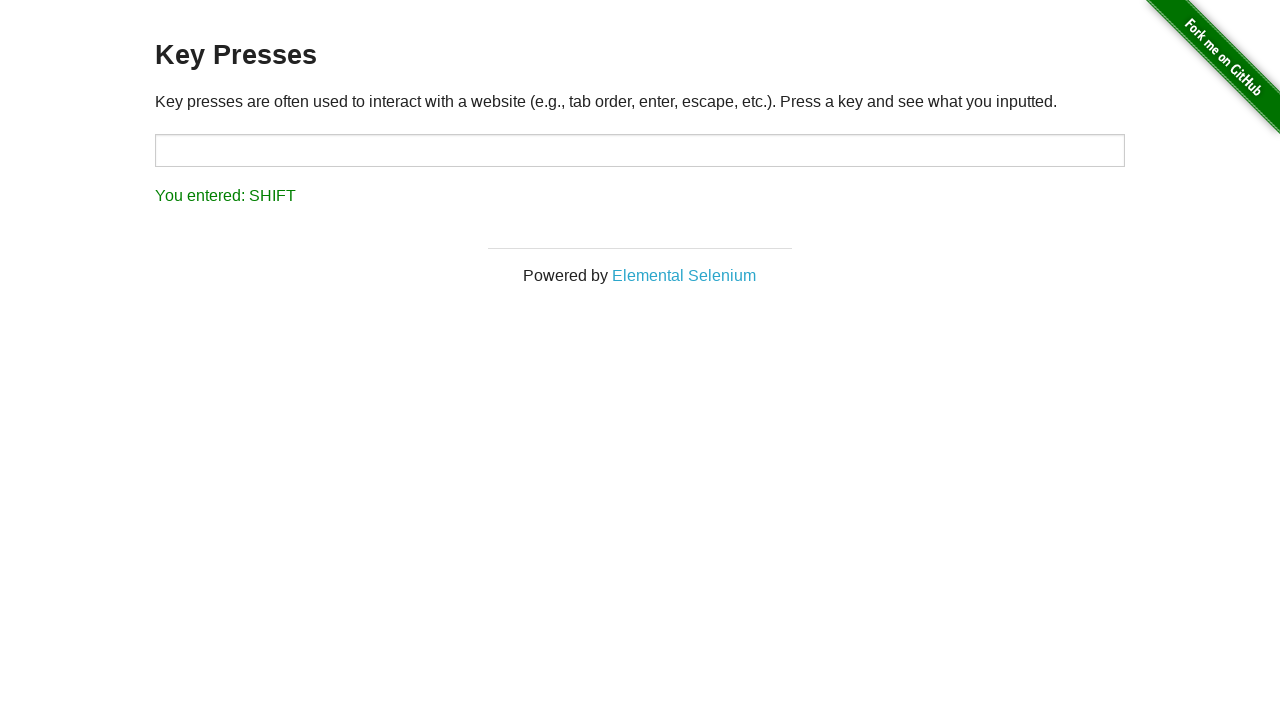

Typed letter 'A'
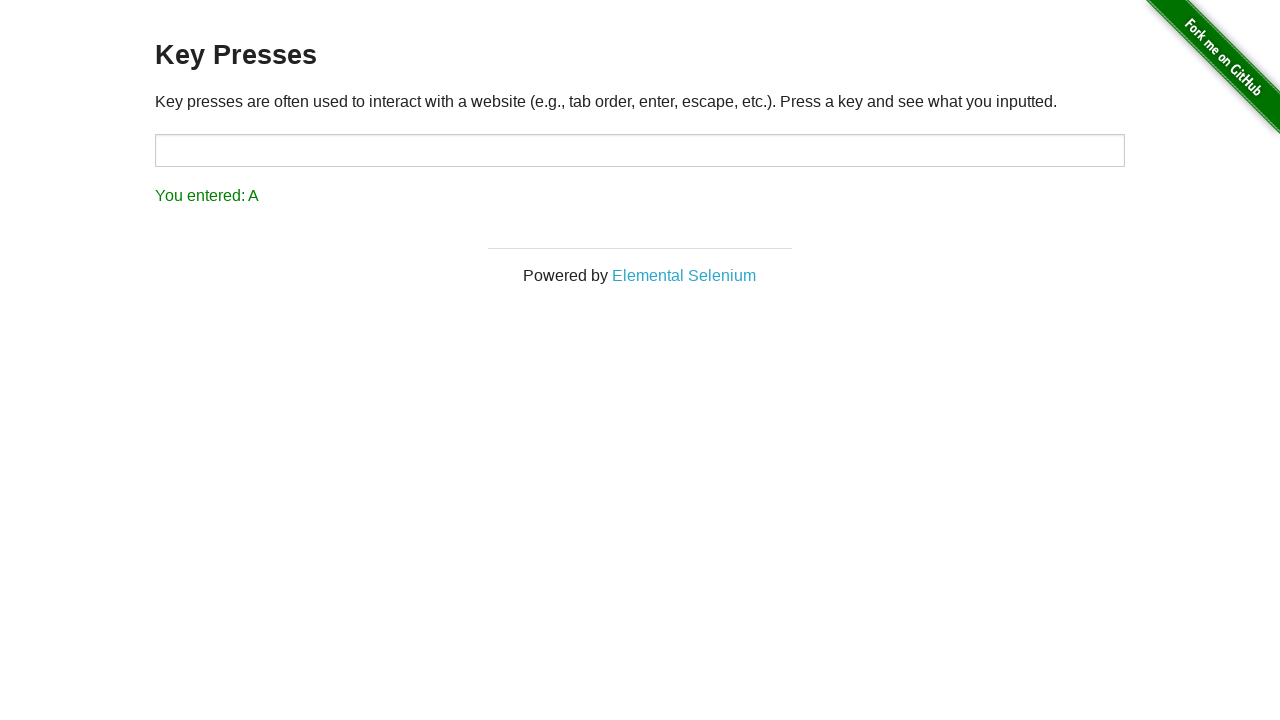

Typed letter 'B'
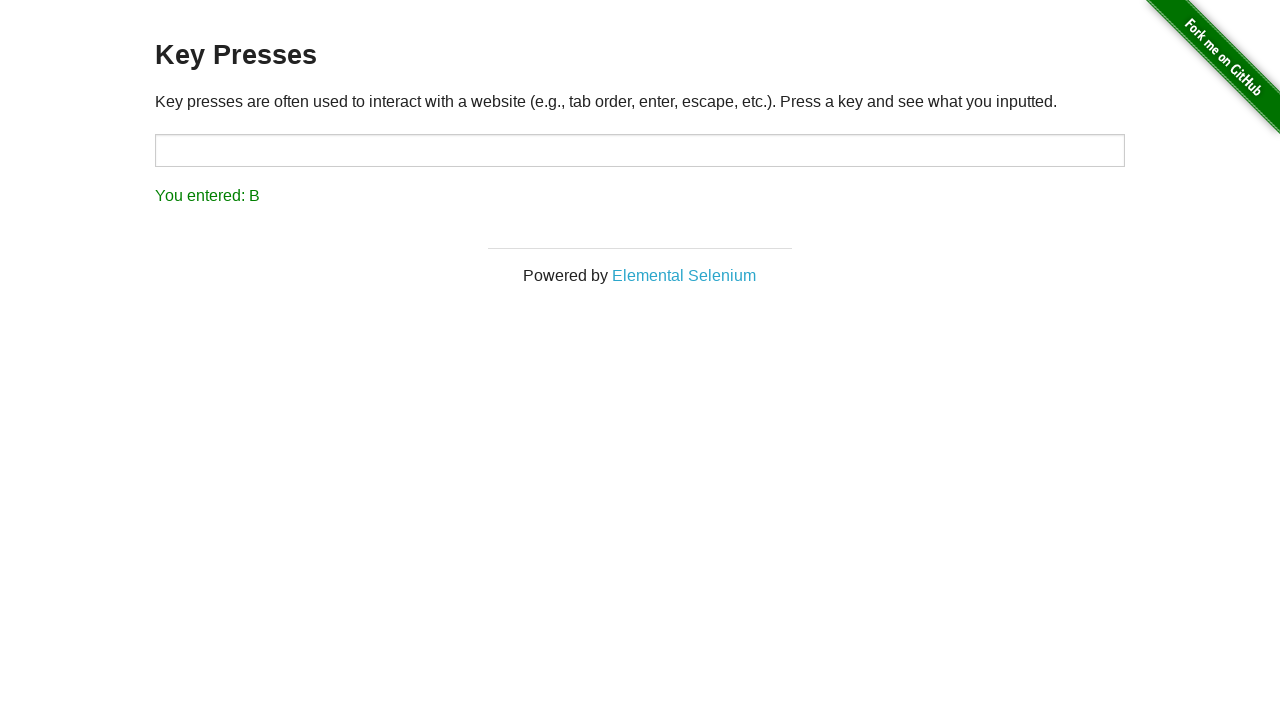

Typed letter 'C'
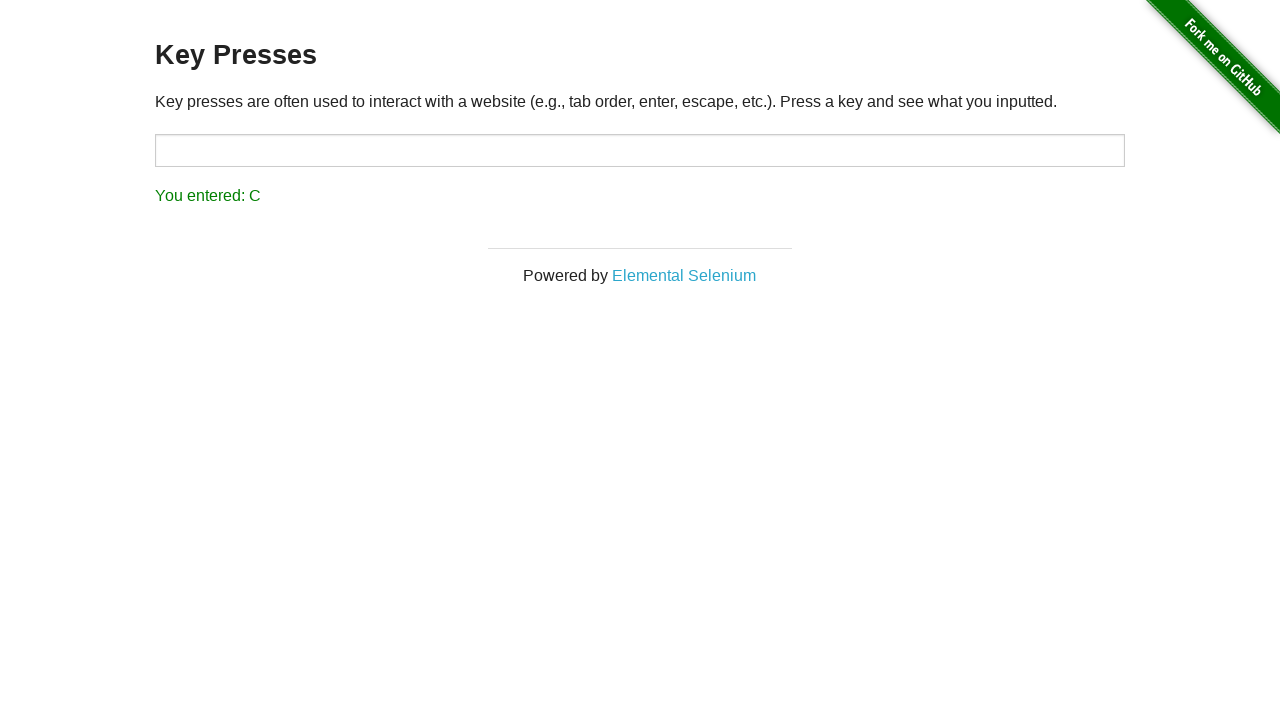

Typed letter 'D'
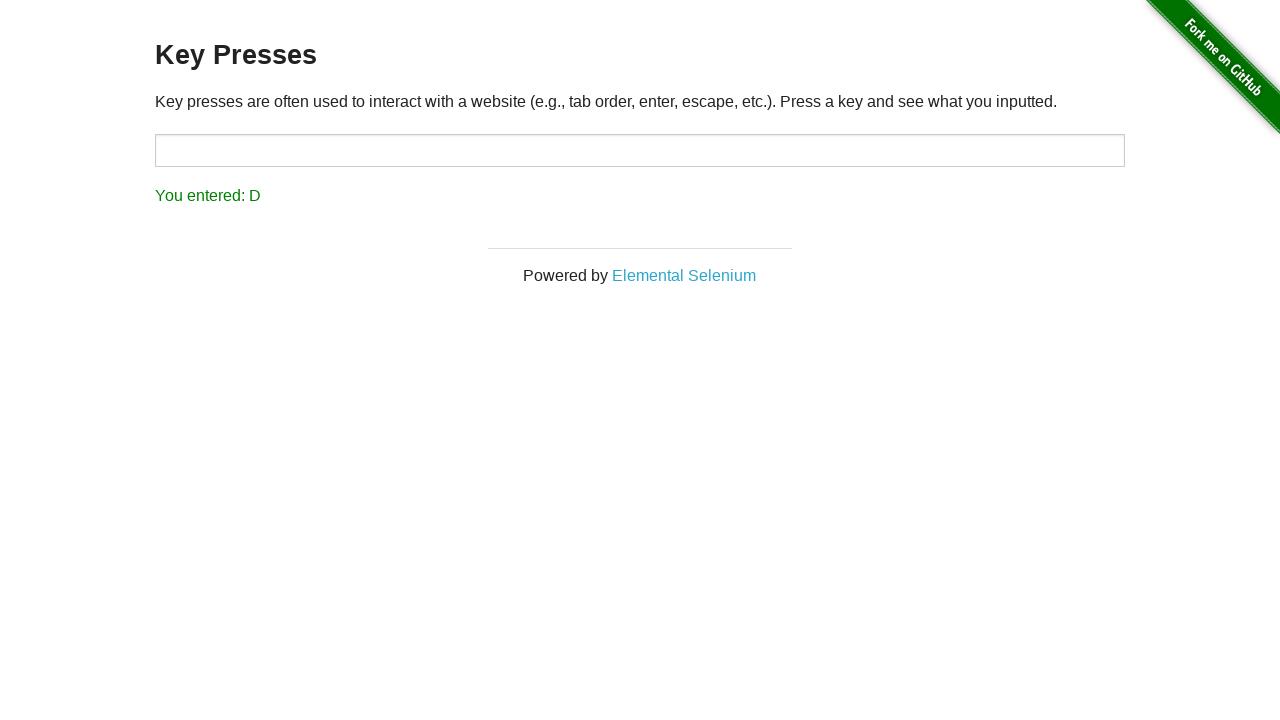

Typed letter 'E'
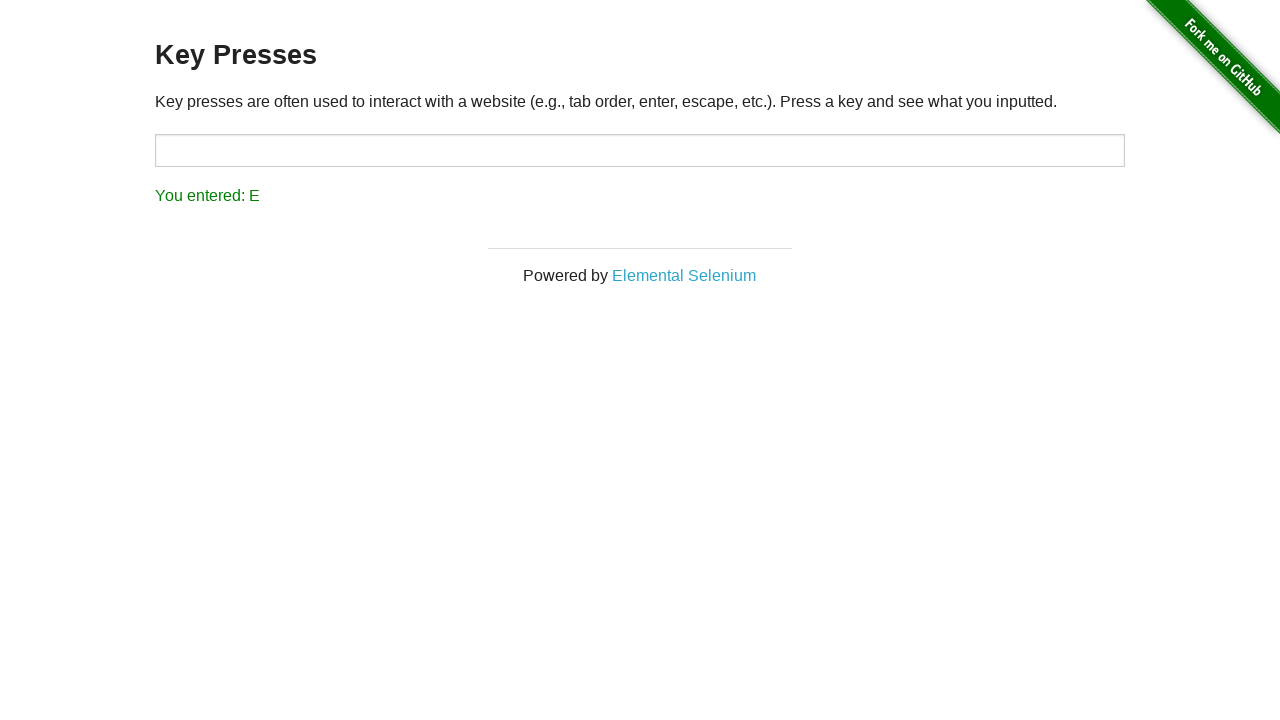

Typed letter 'F'
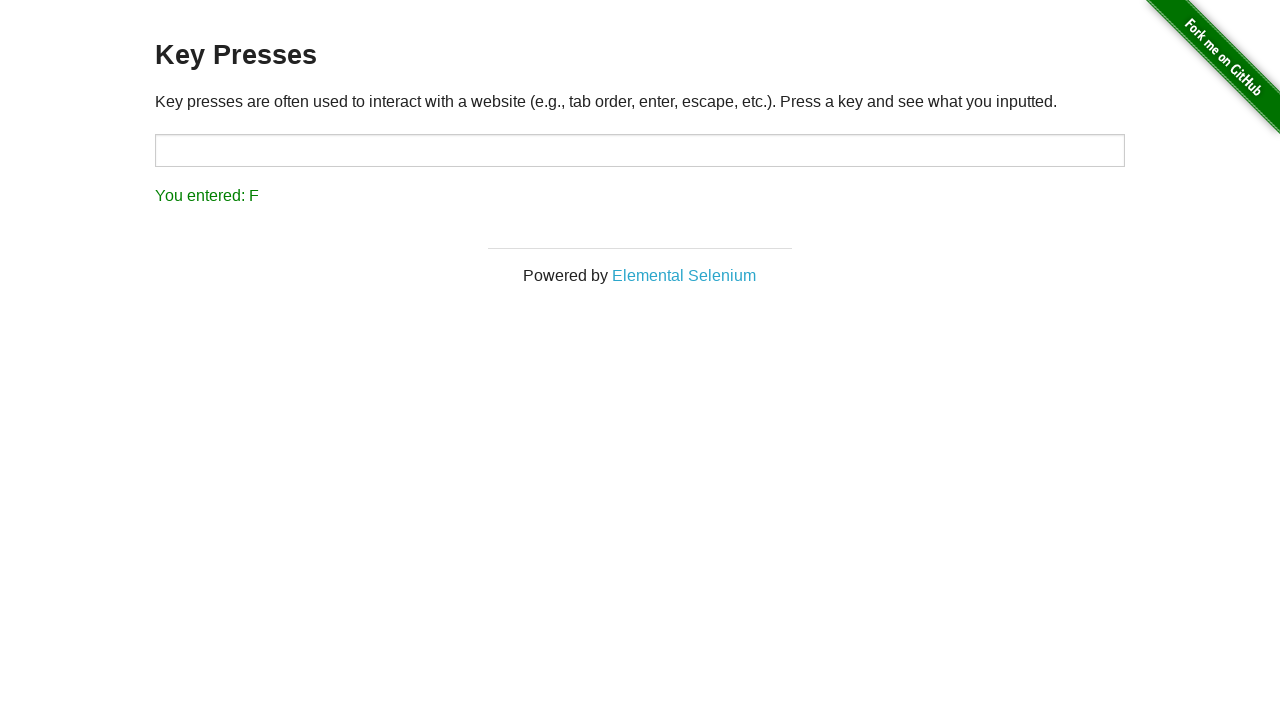

Typed letter 'G'
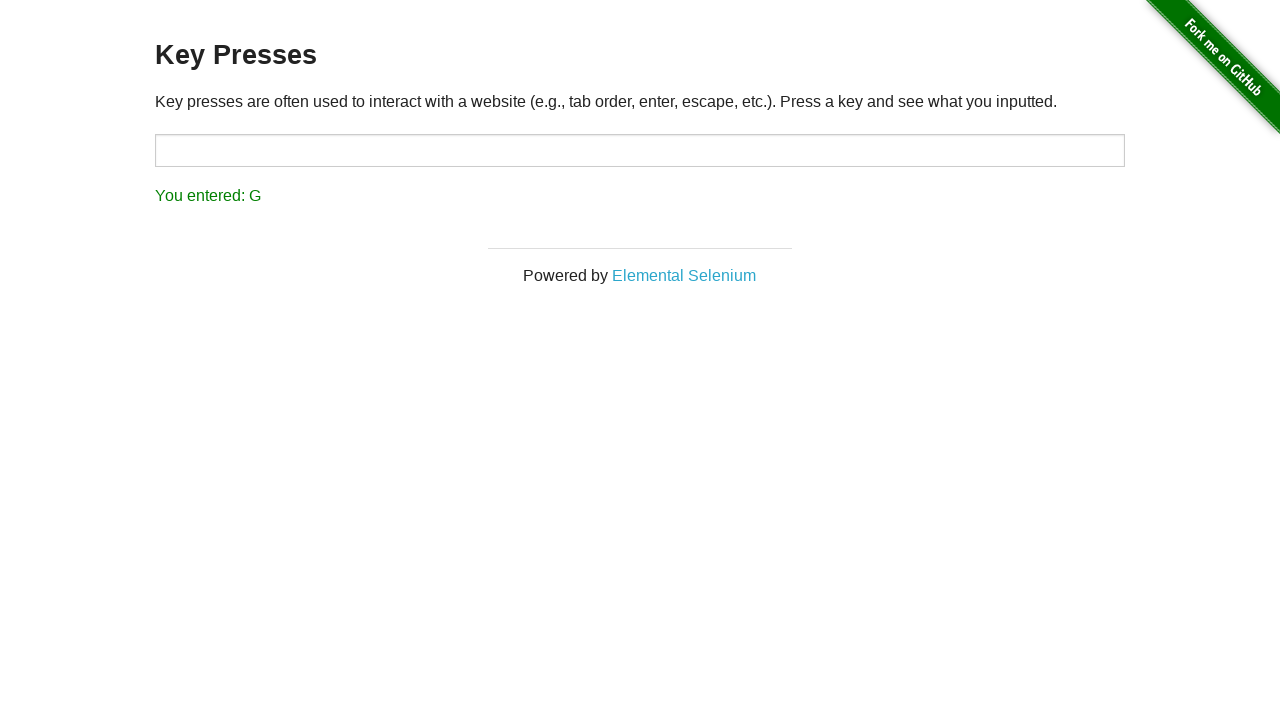

Typed letter 'H'
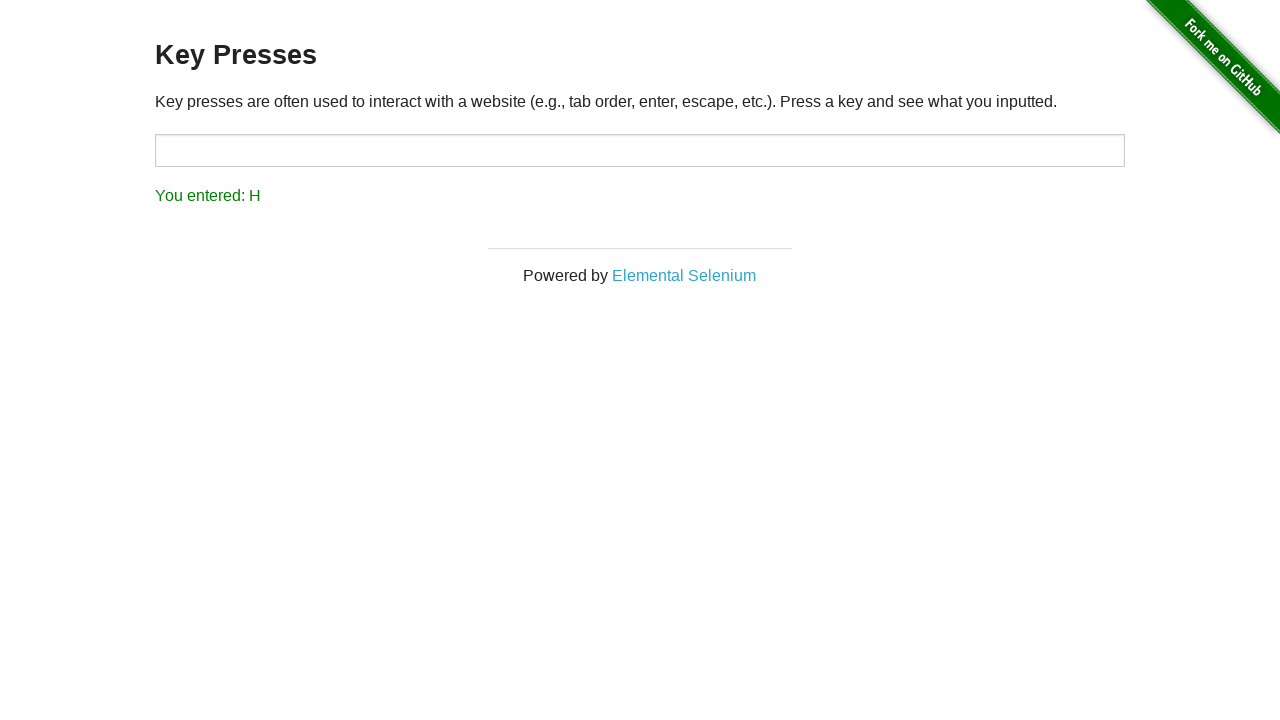

Typed letter 'I'
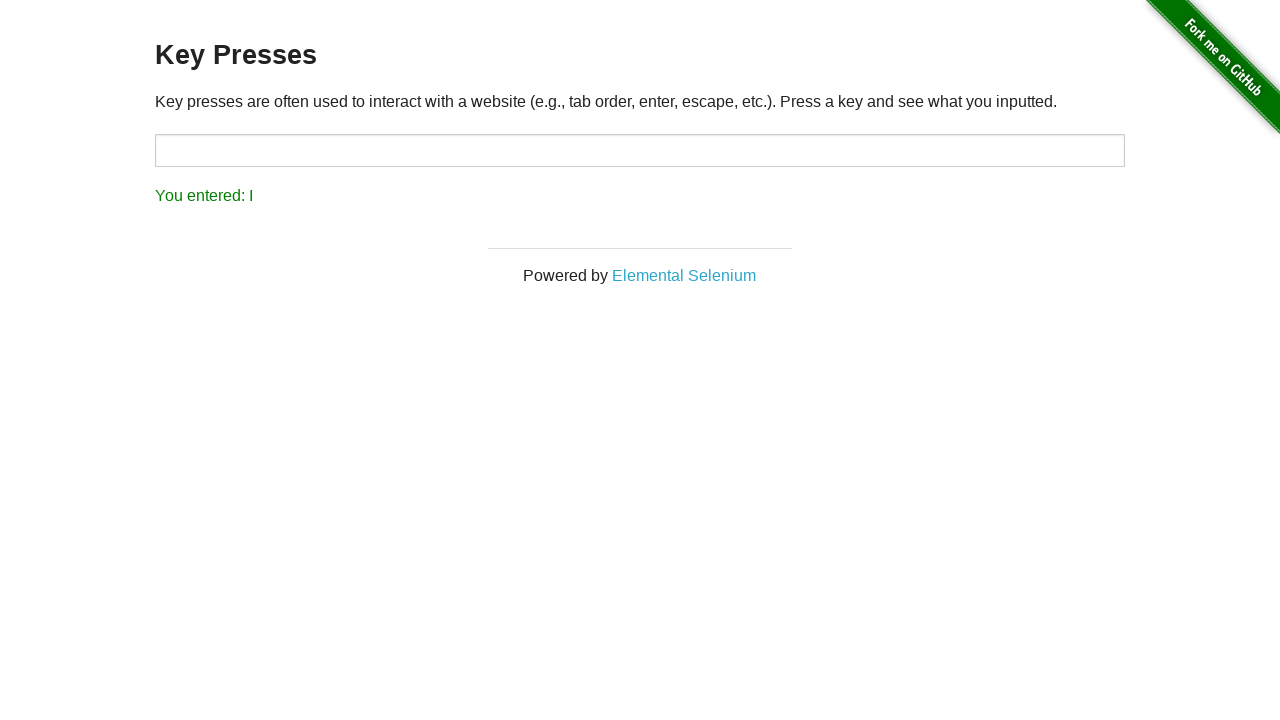

Typed letter 'K'
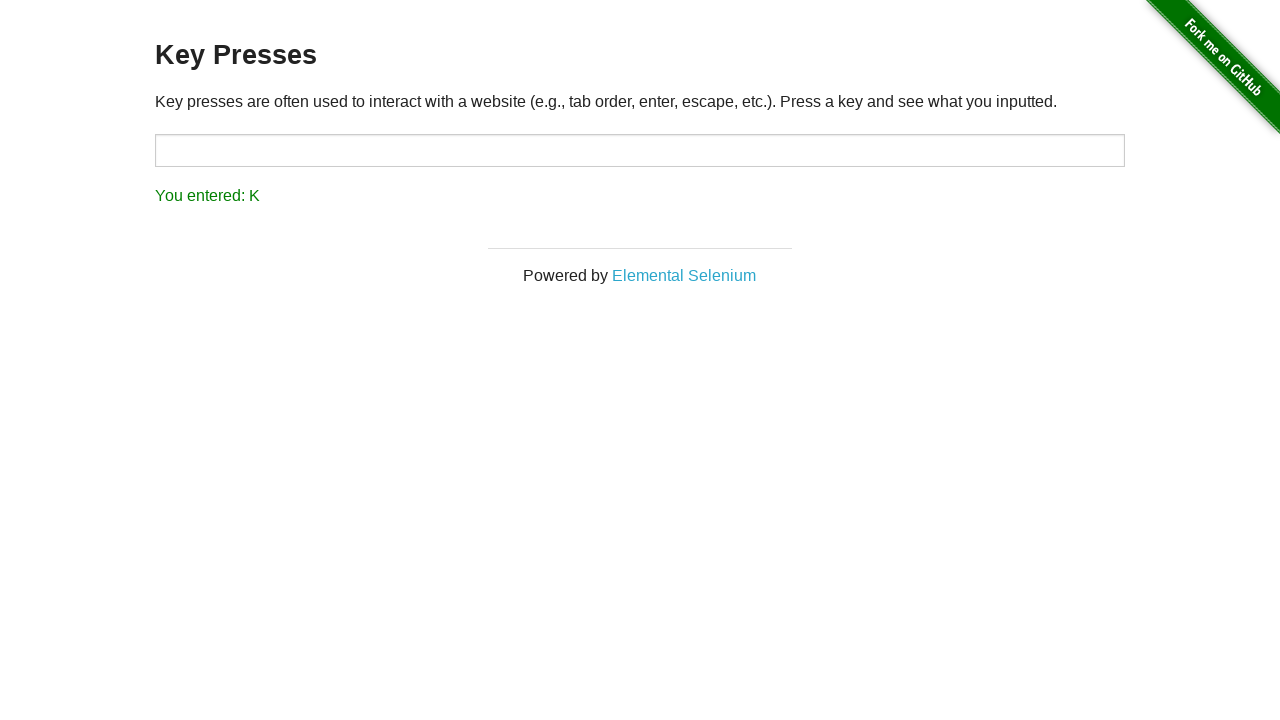

Typed letter 'L'
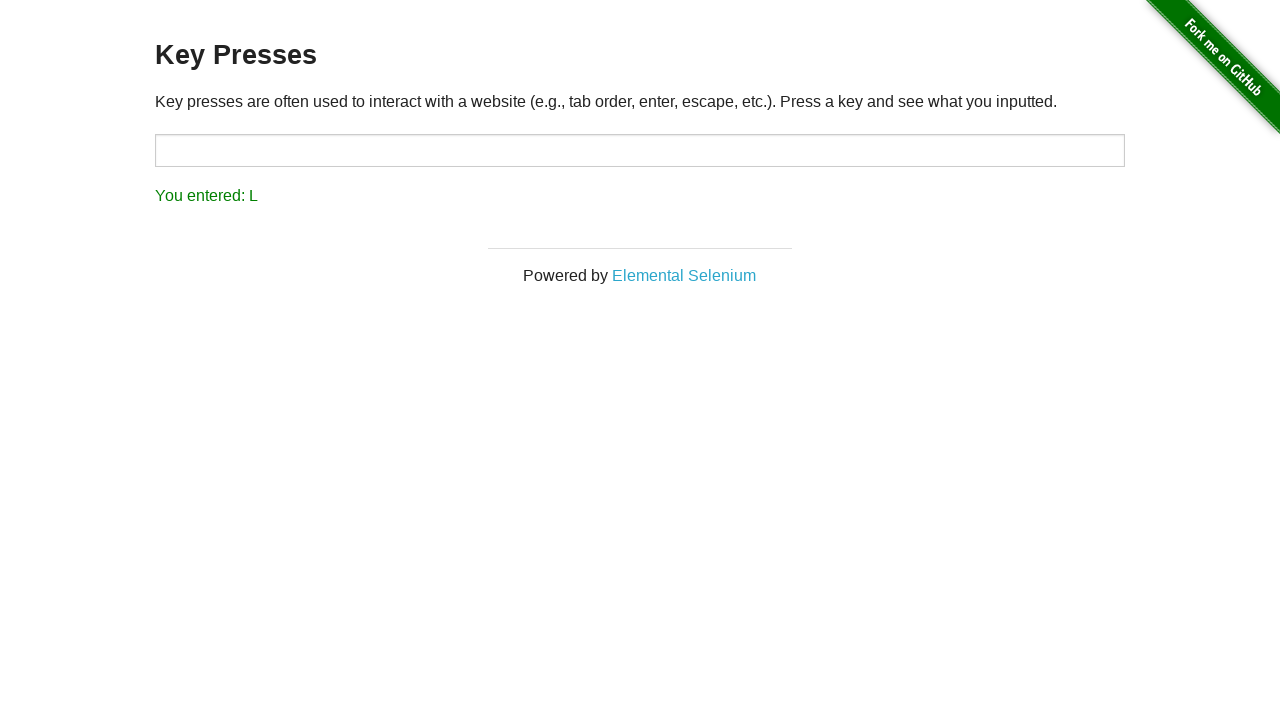

Typed letter 'M'
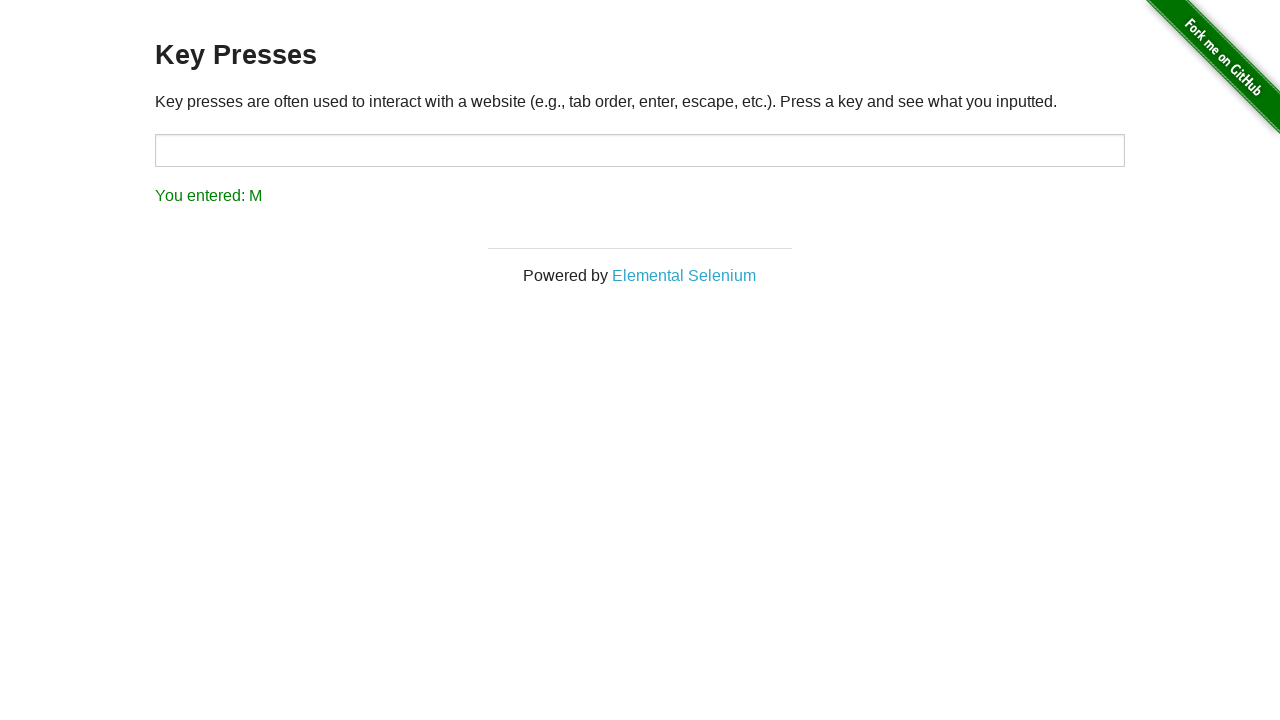

Typed letter 'O'
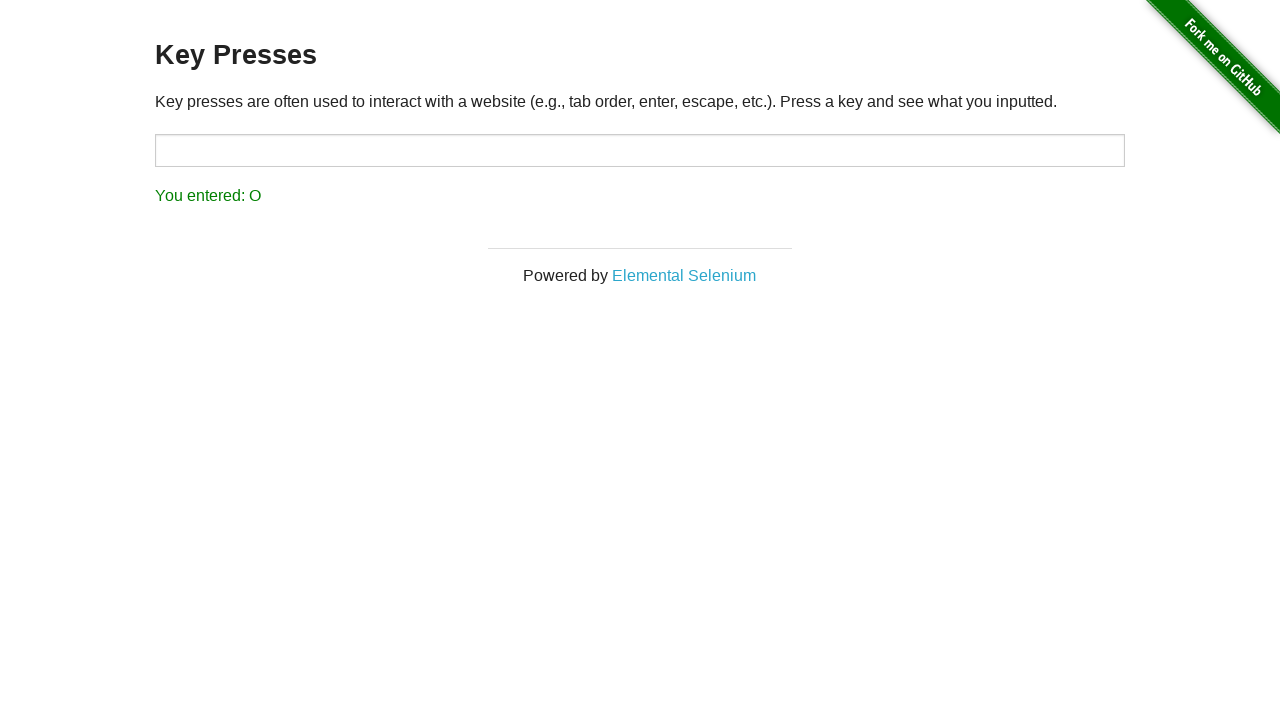

Typed letter 'P'
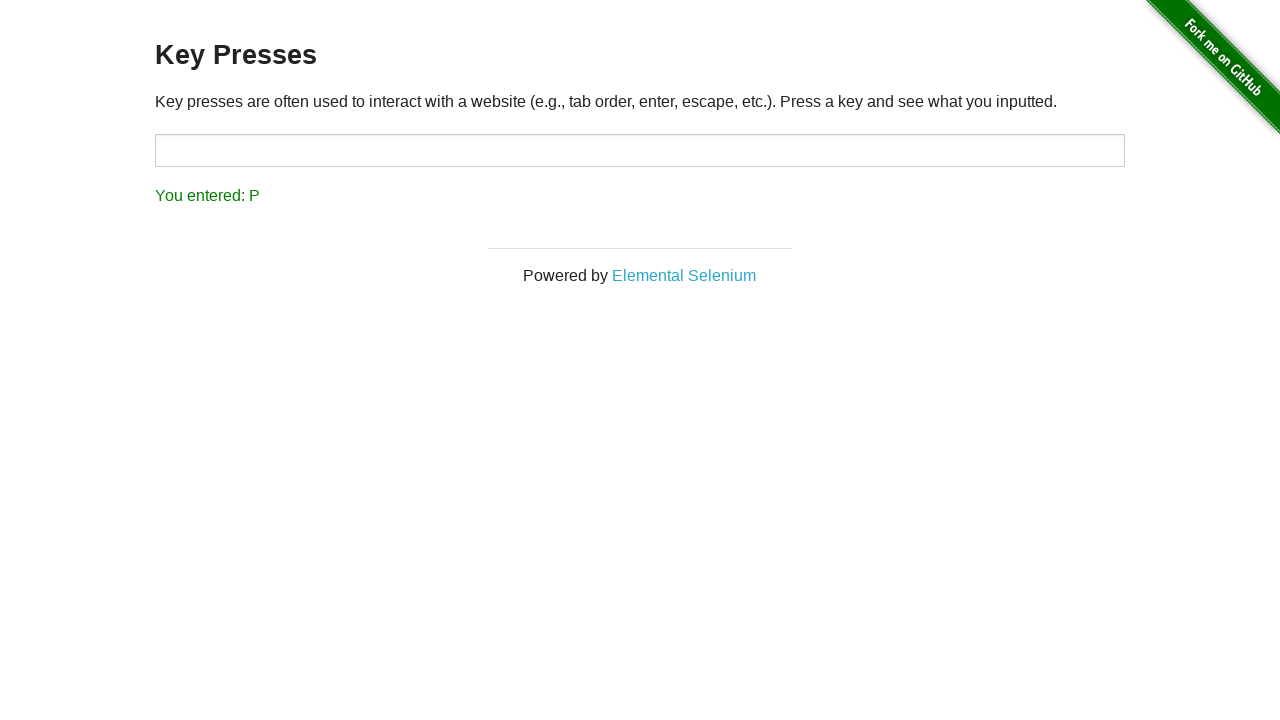

Typed letter 'Q'
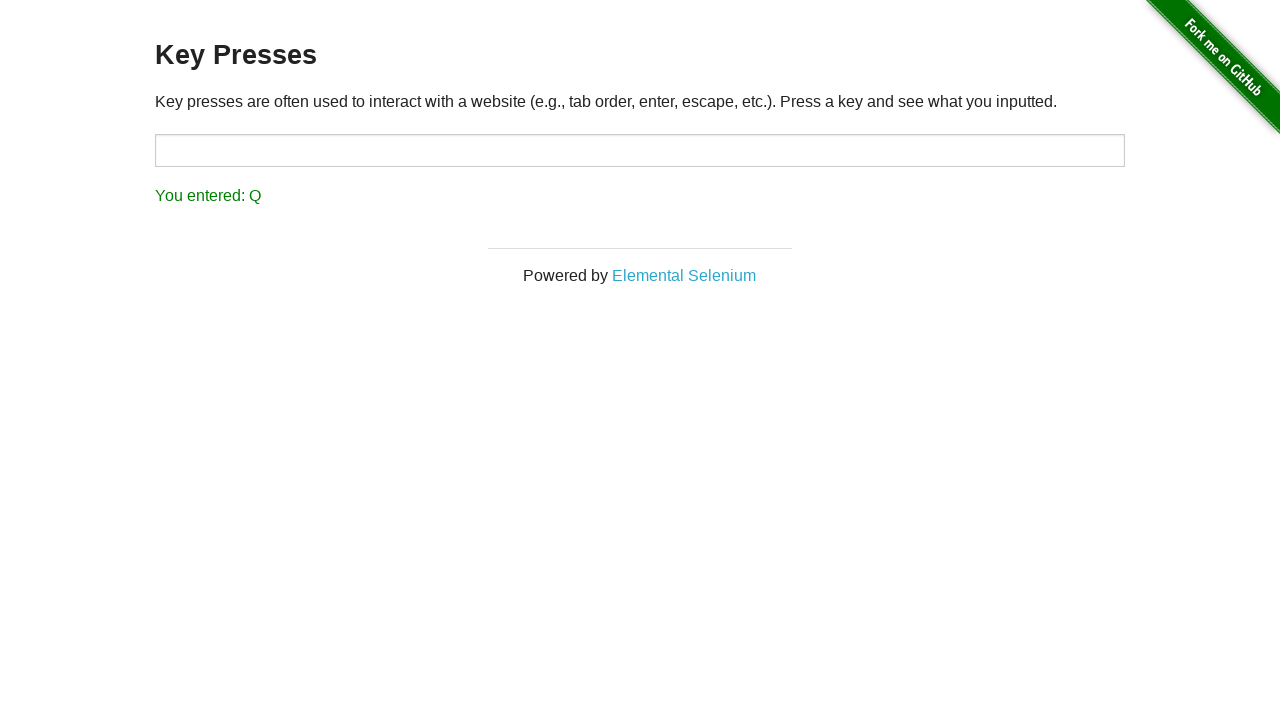

Typed letter 'R'
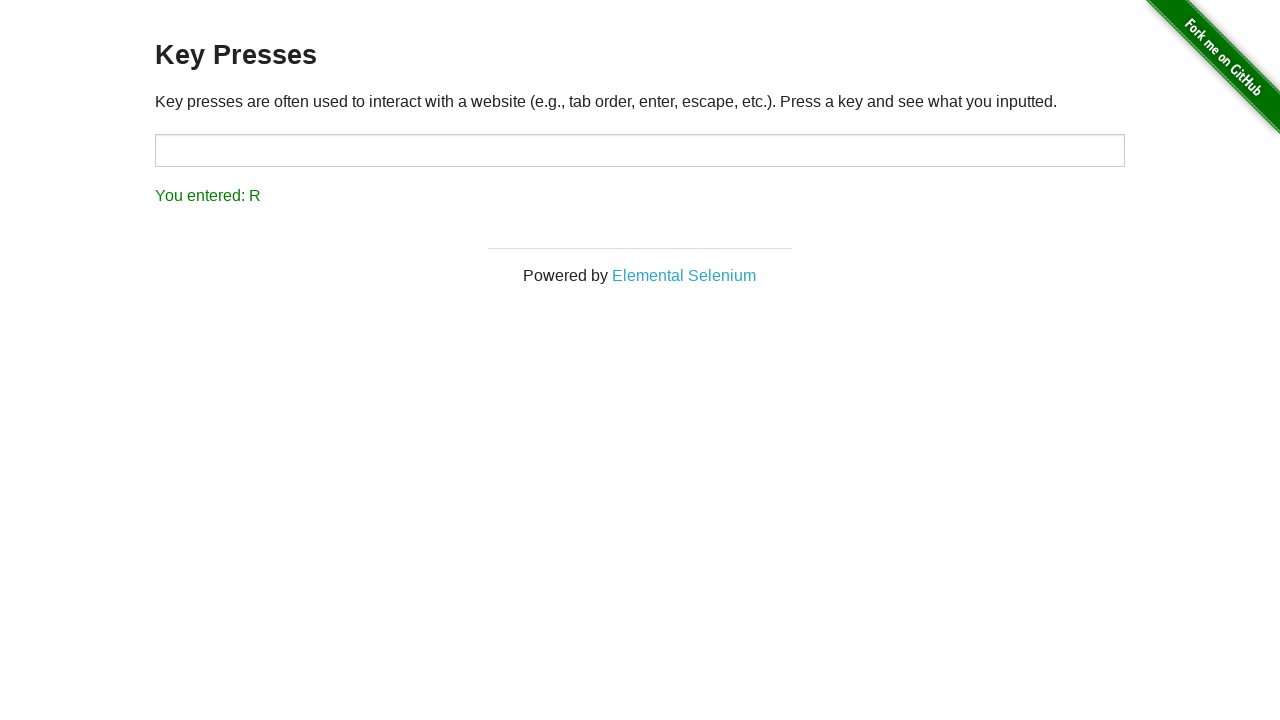

Typed letter 'S'
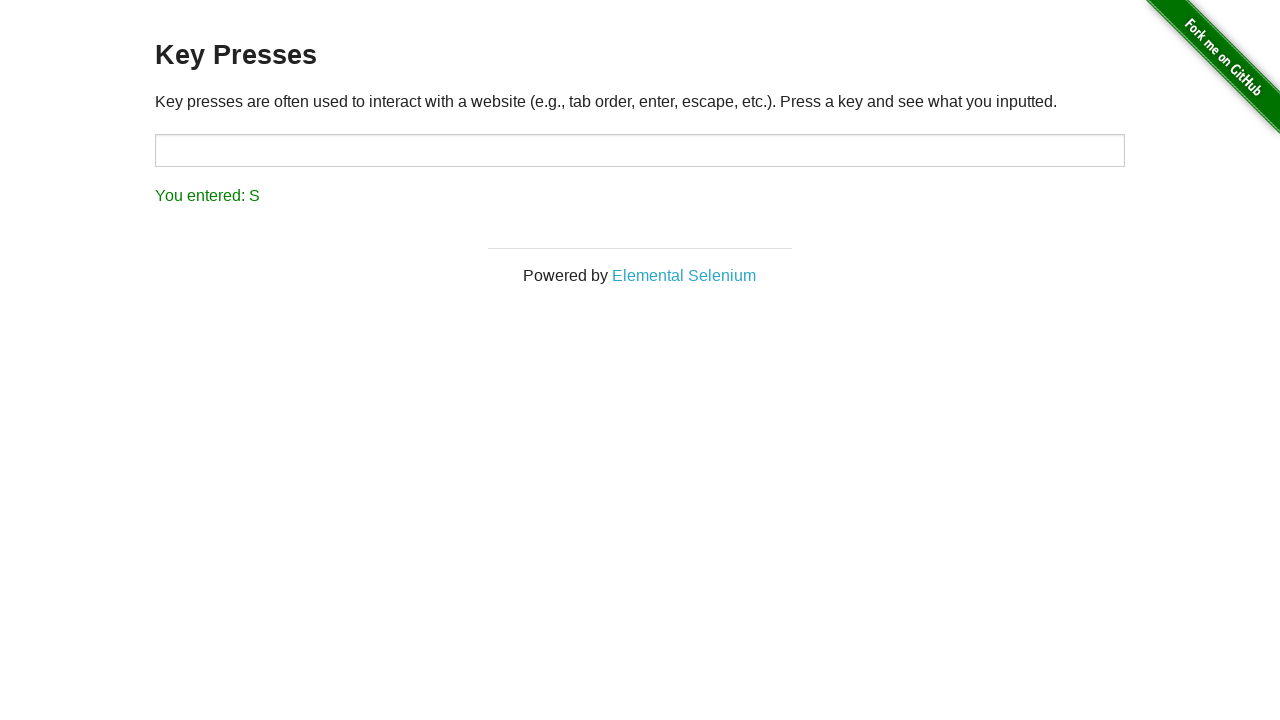

Typed letter 'T'
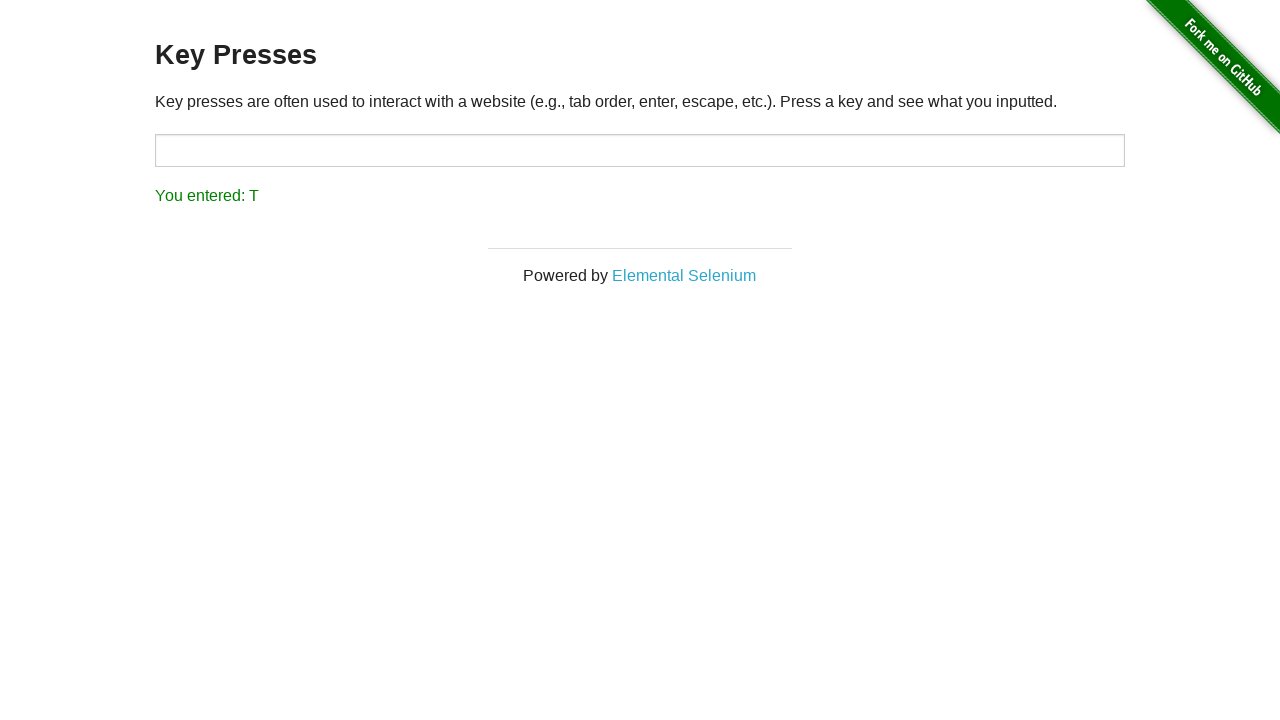

Typed letter 'V'
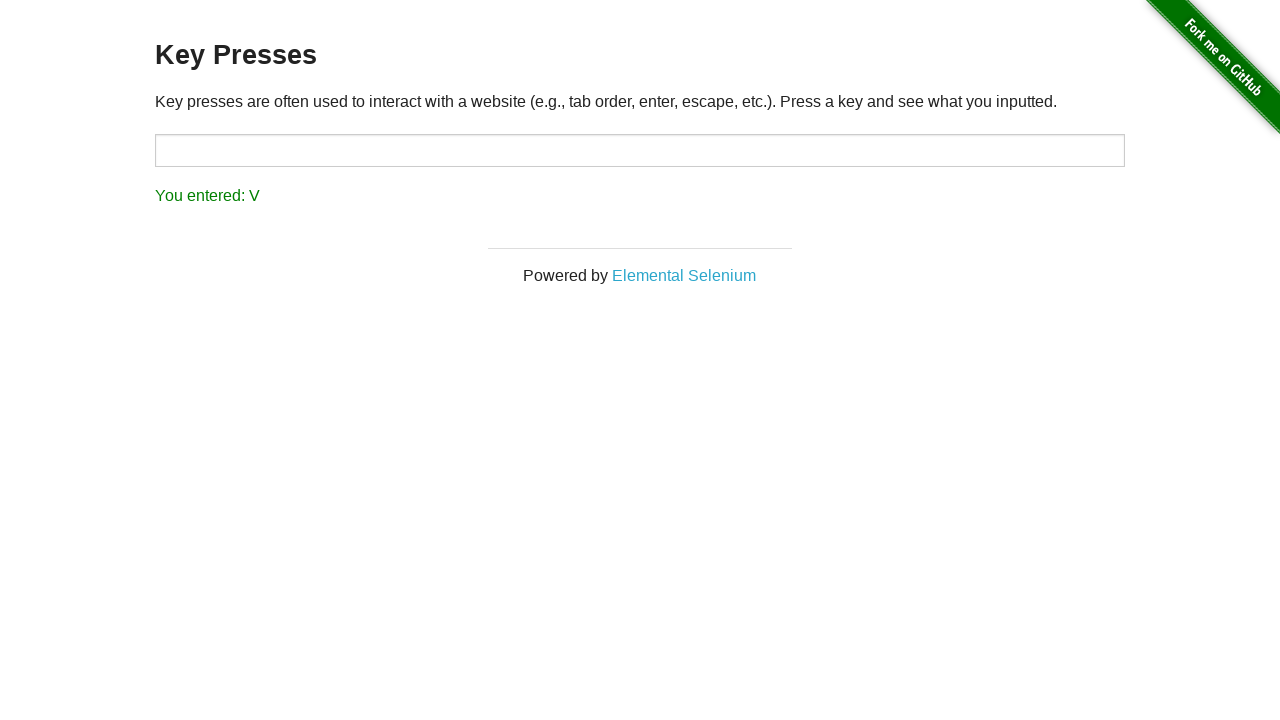

Typed letter 'Z'
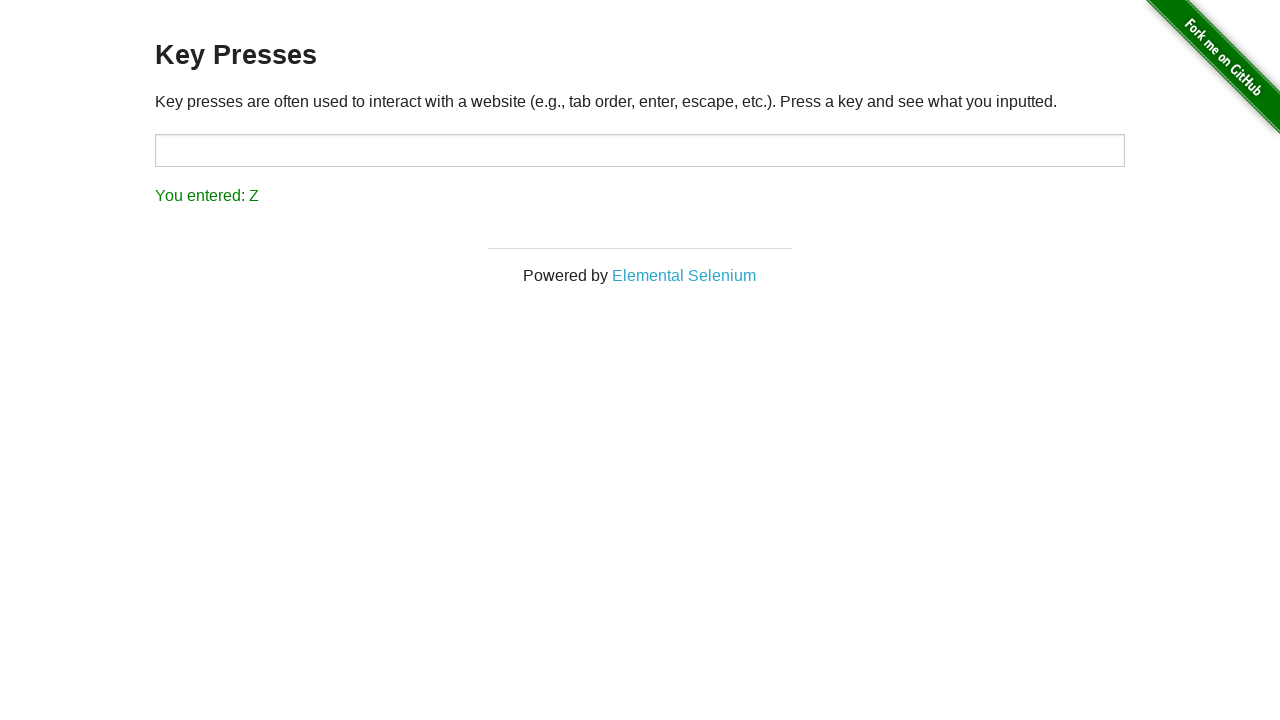

Typed letter 'X'
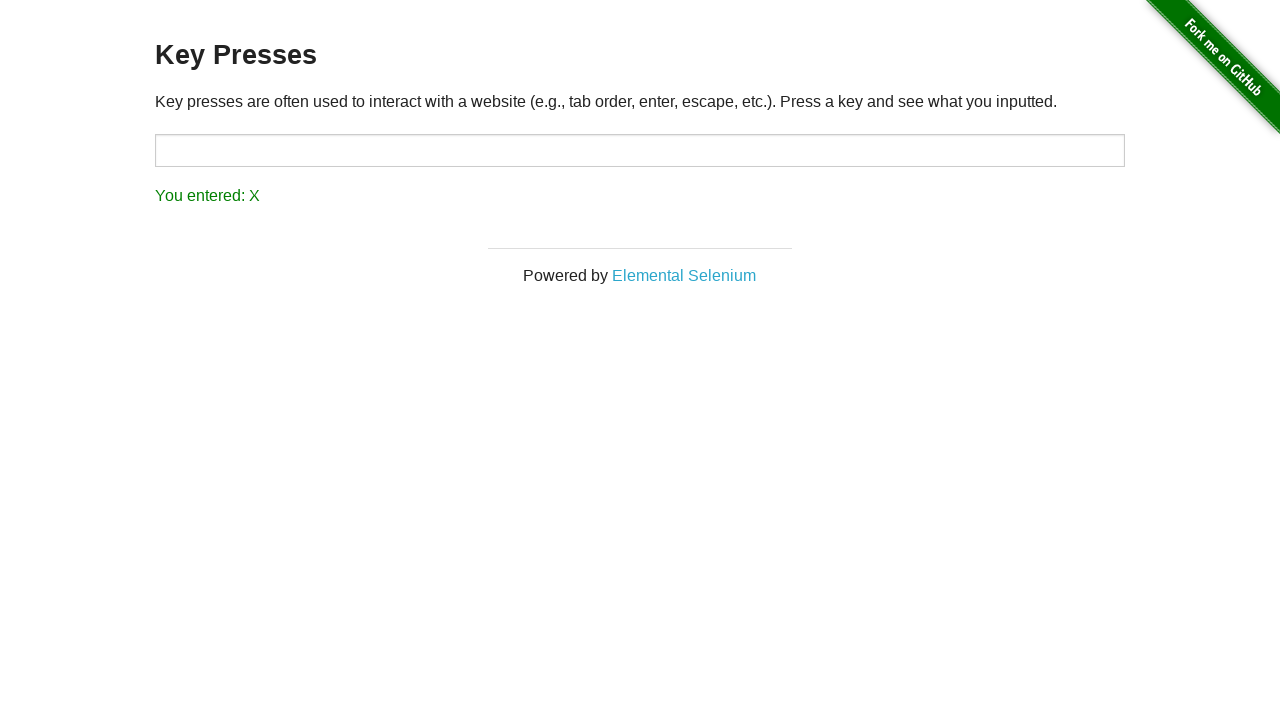

Typed letter 'Y'
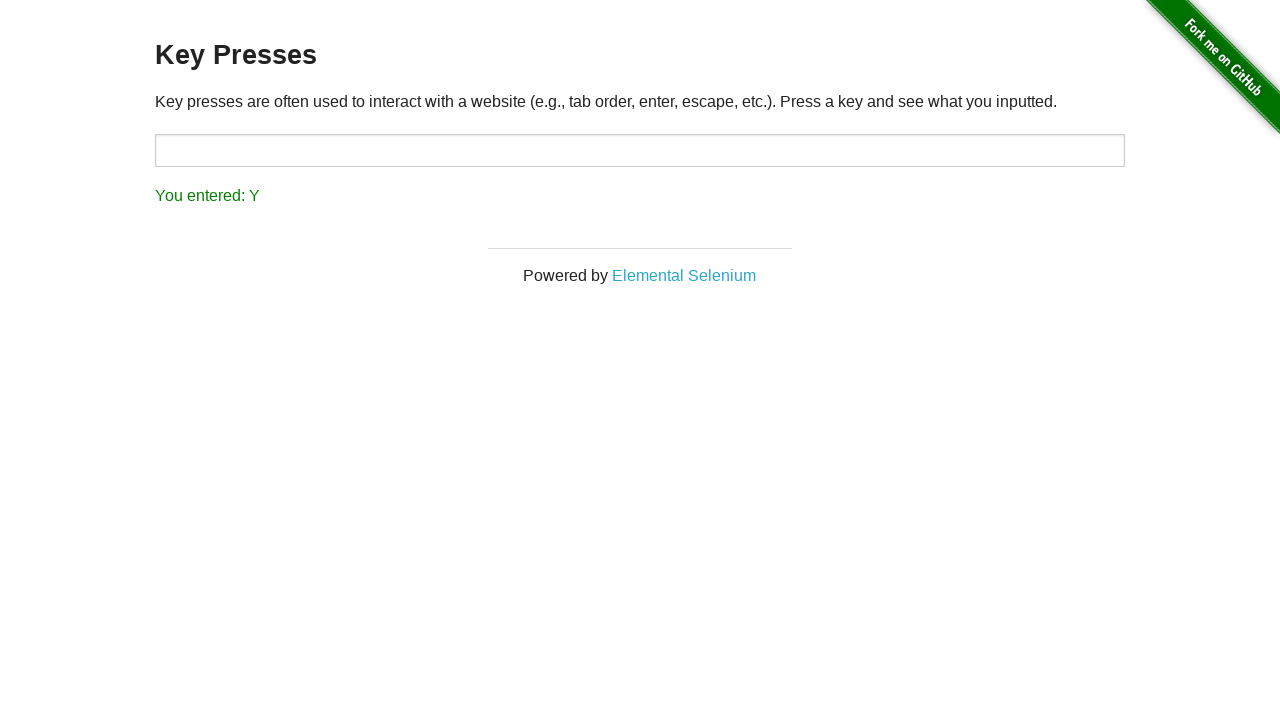

Typed letter 'Z'
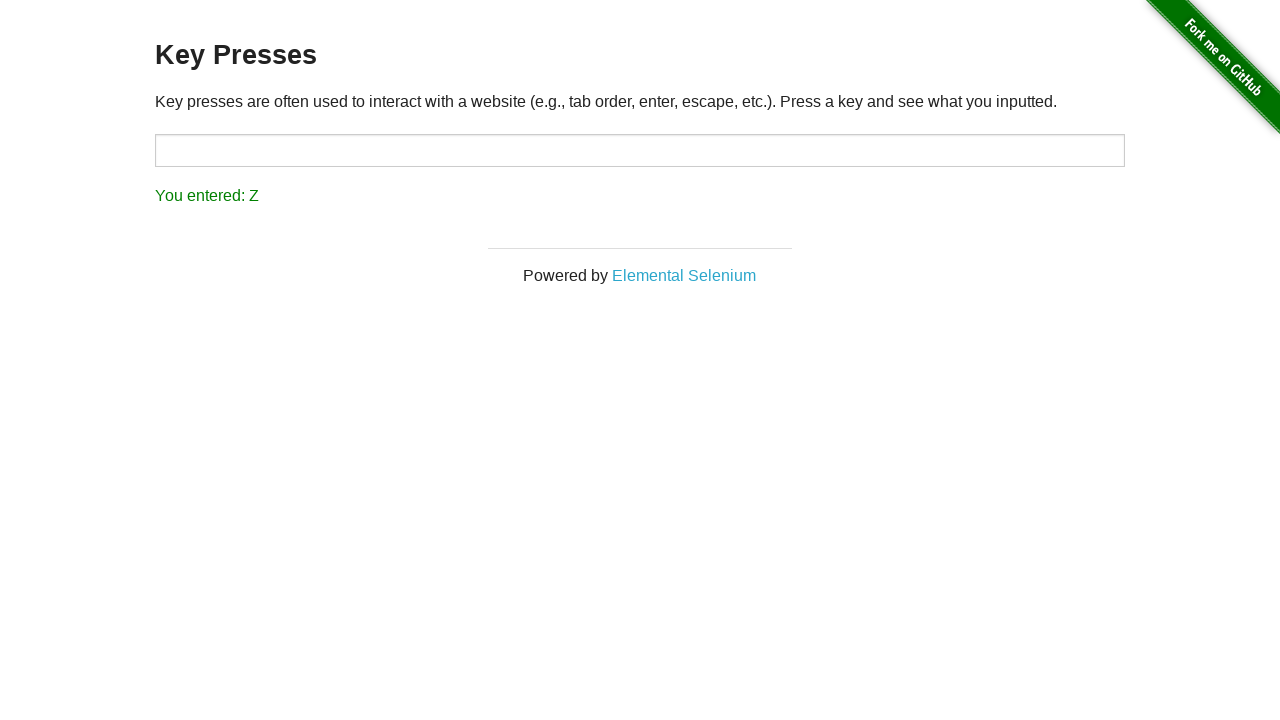

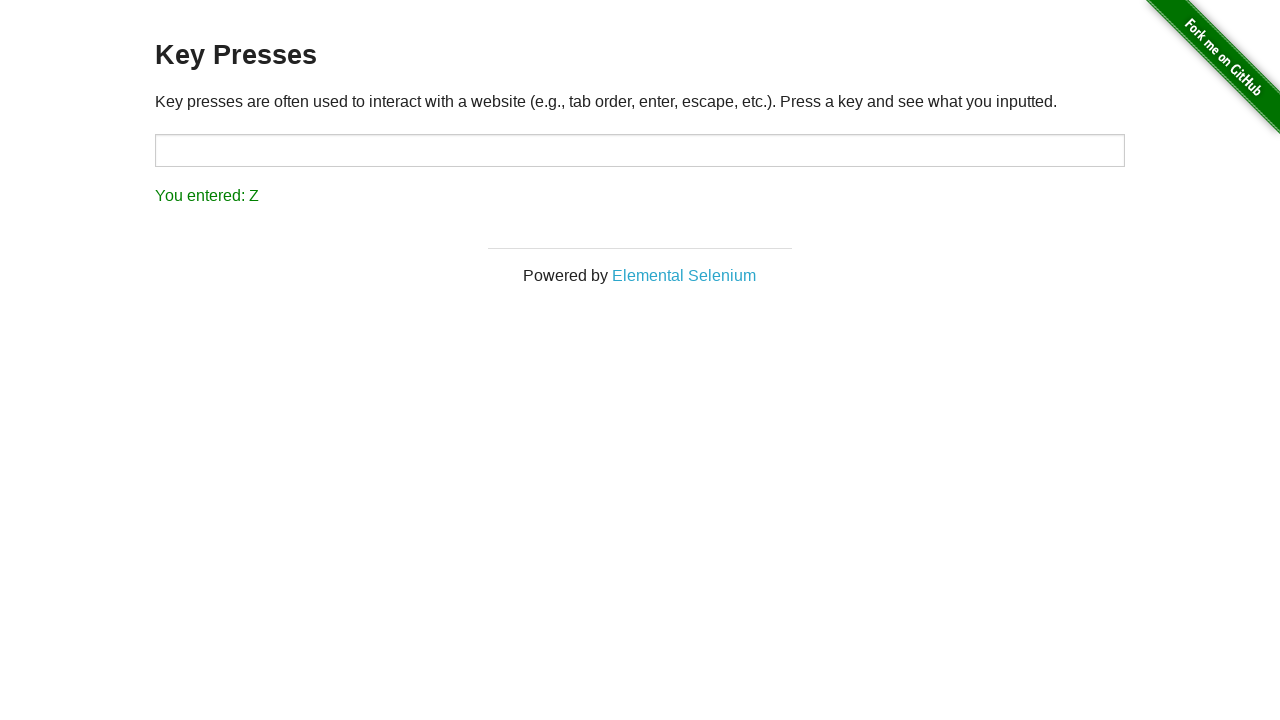